Tests A/B testing page by clicking the A/B Testing link and verifying the content text is displayed correctly

Starting URL: https://the-internet.herokuapp.com

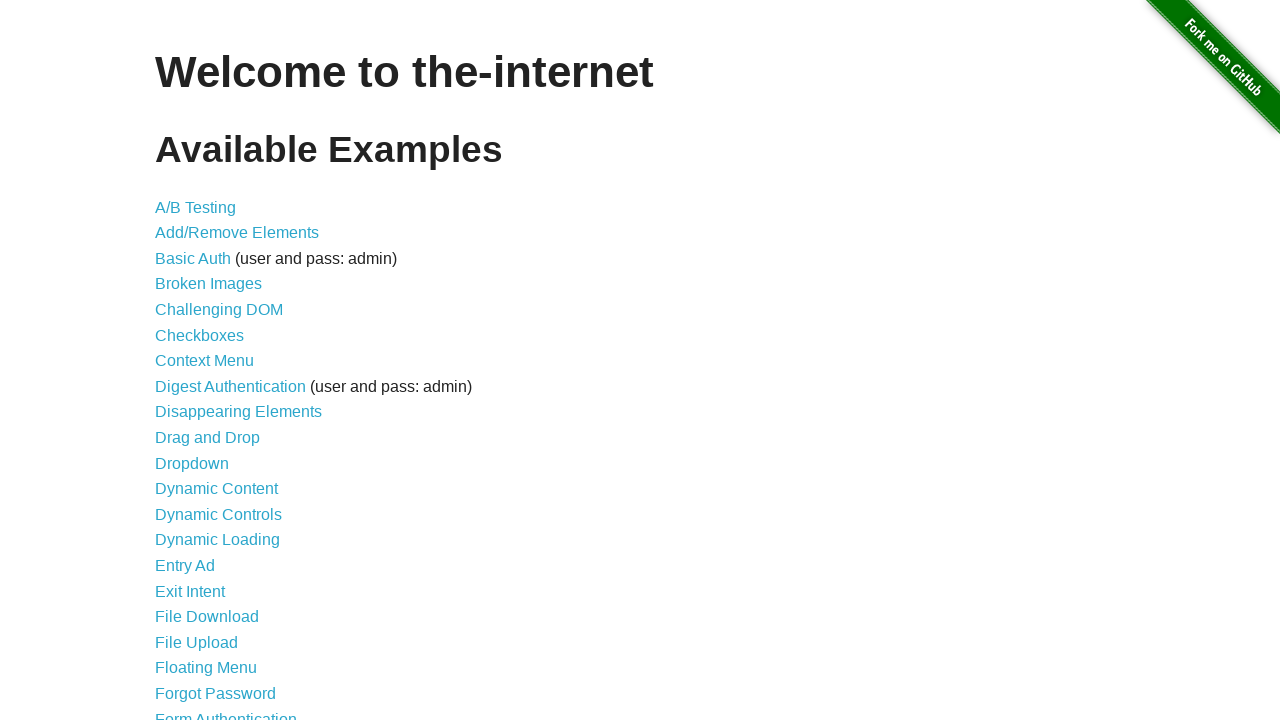

Clicked on A/B Testing link at (196, 207) on a[href='/abtest']
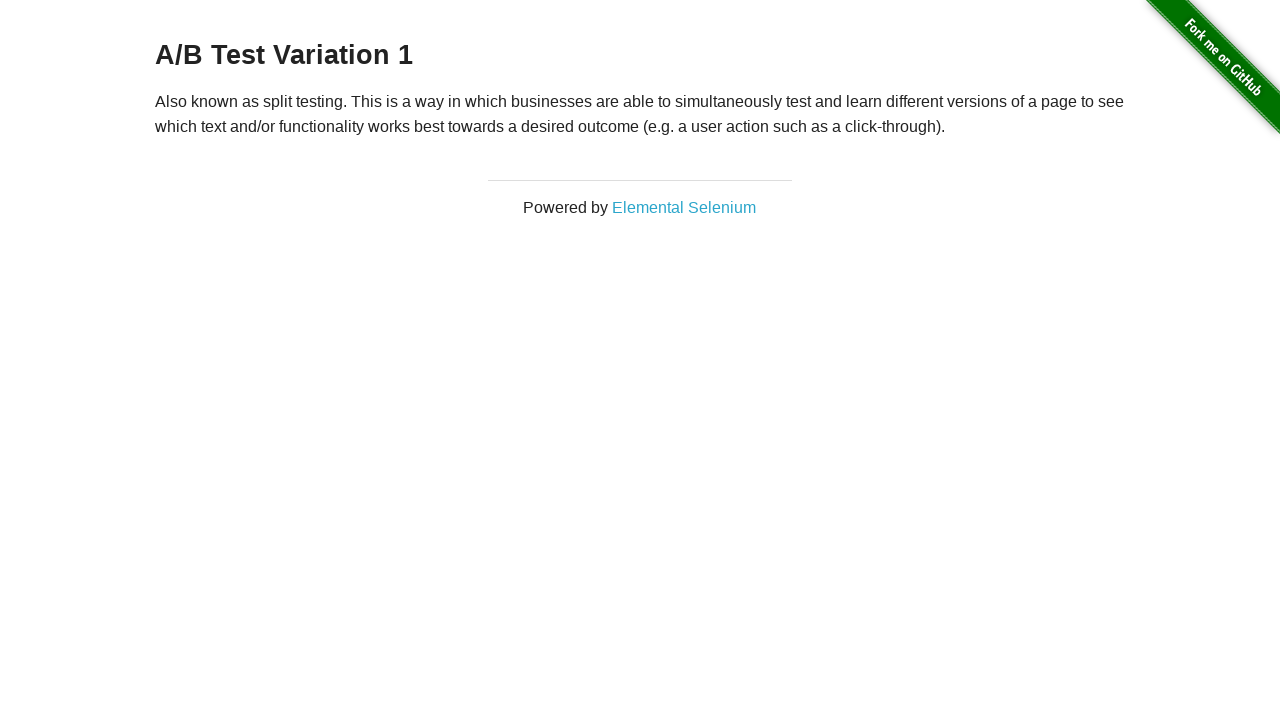

A/B testing page header loaded
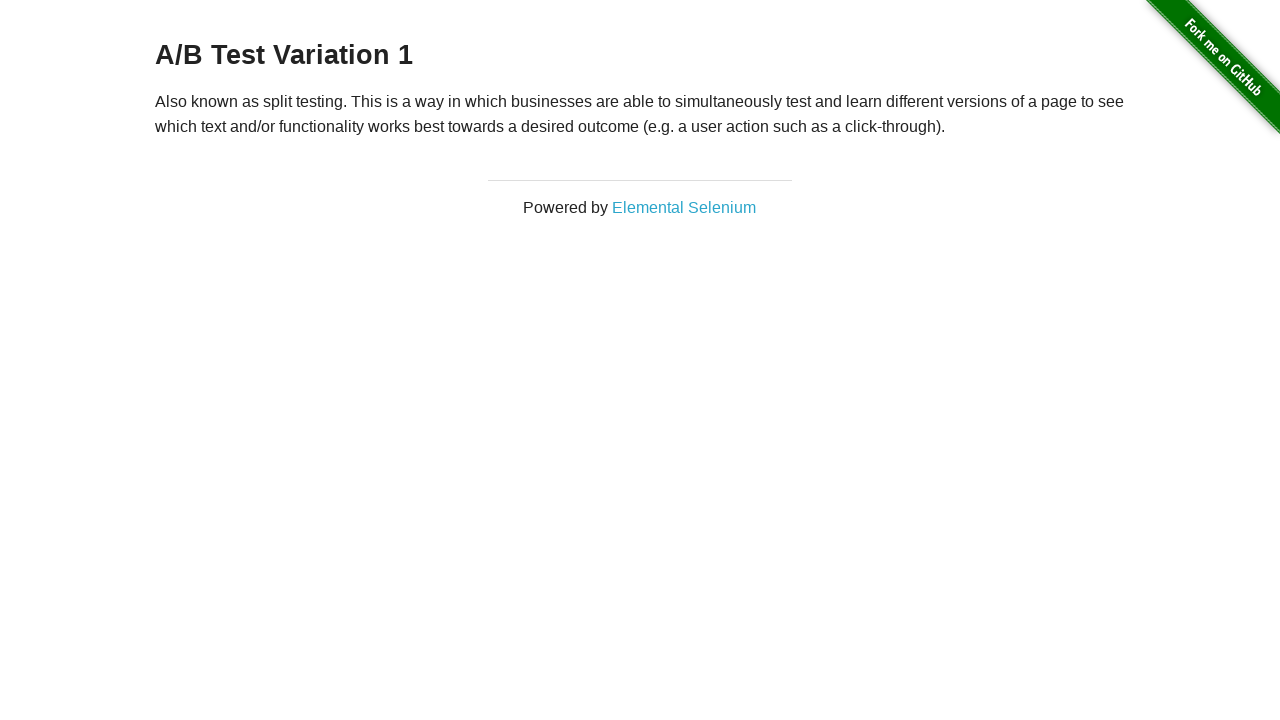

A/B testing content paragraph is visible
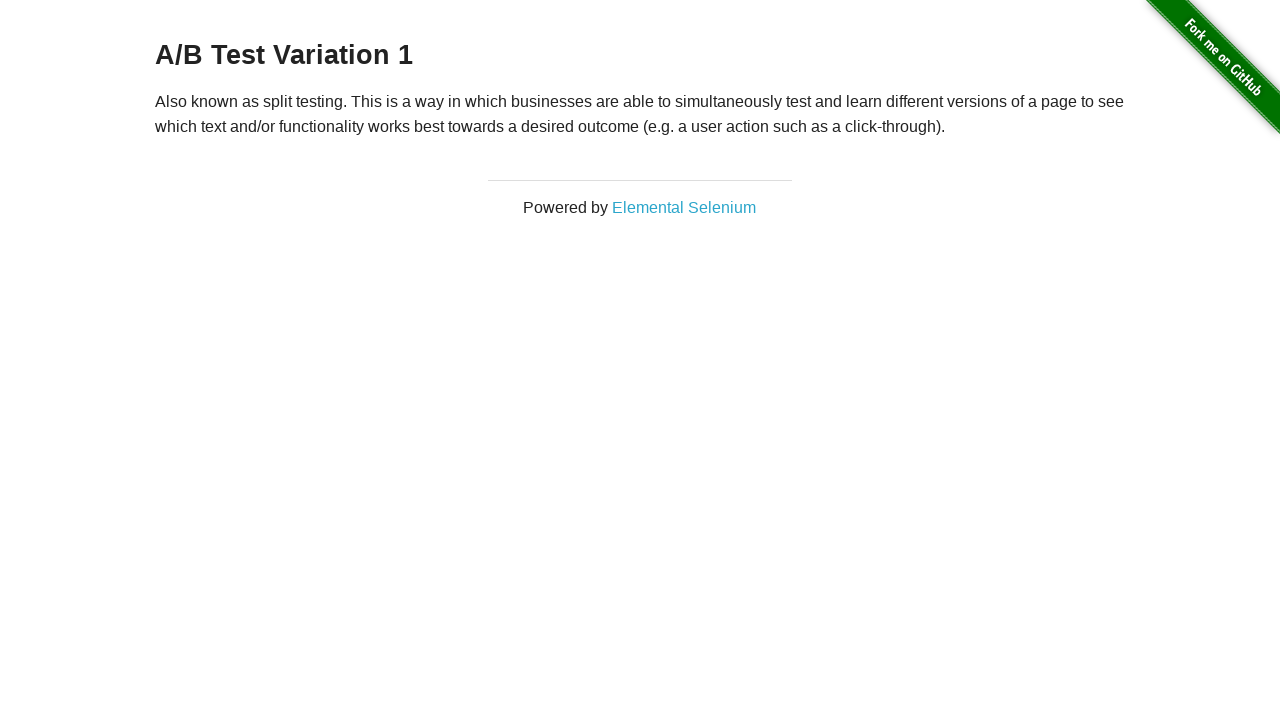

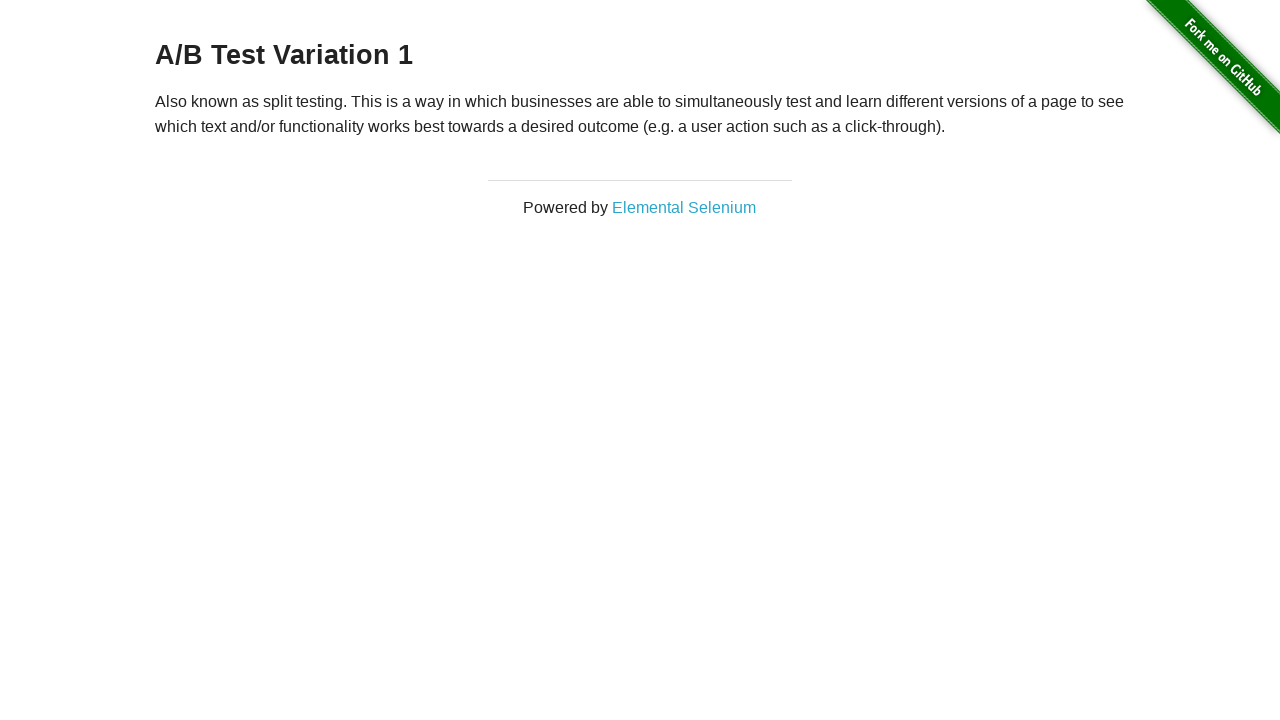